Tests dropdown selection functionality on OrangeHRM trial form by selecting a country from the dropdown menu

Starting URL: https://www.orangehrm.com/orangehrm-30-day-trial/

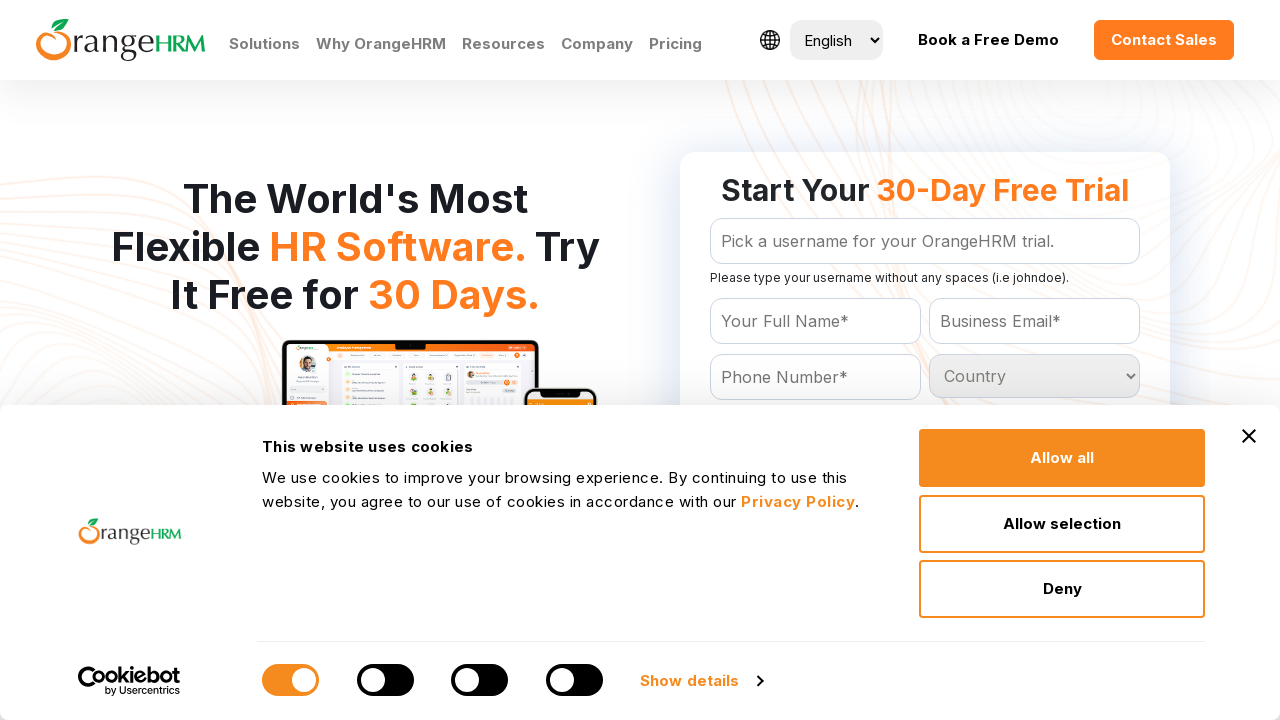

Navigated to OrangeHRM 30-day trial form
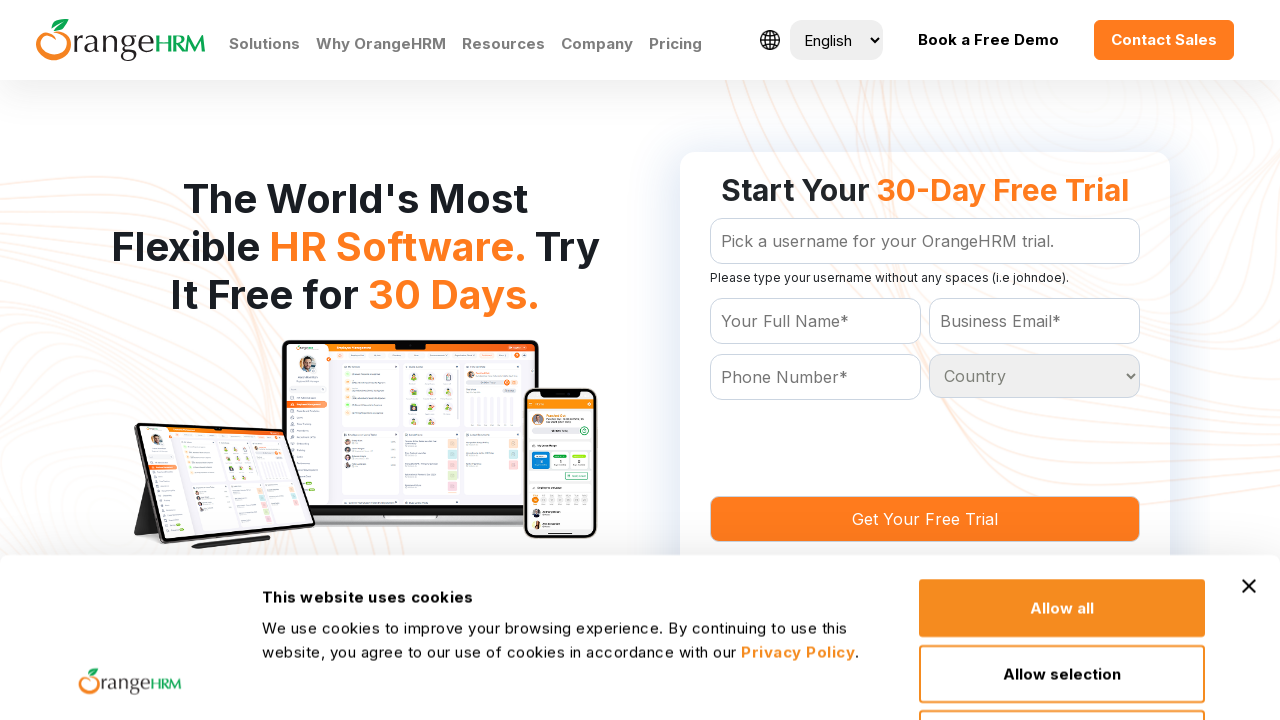

Selected 'Canada' from the country dropdown menu on #Form_getForm_Country
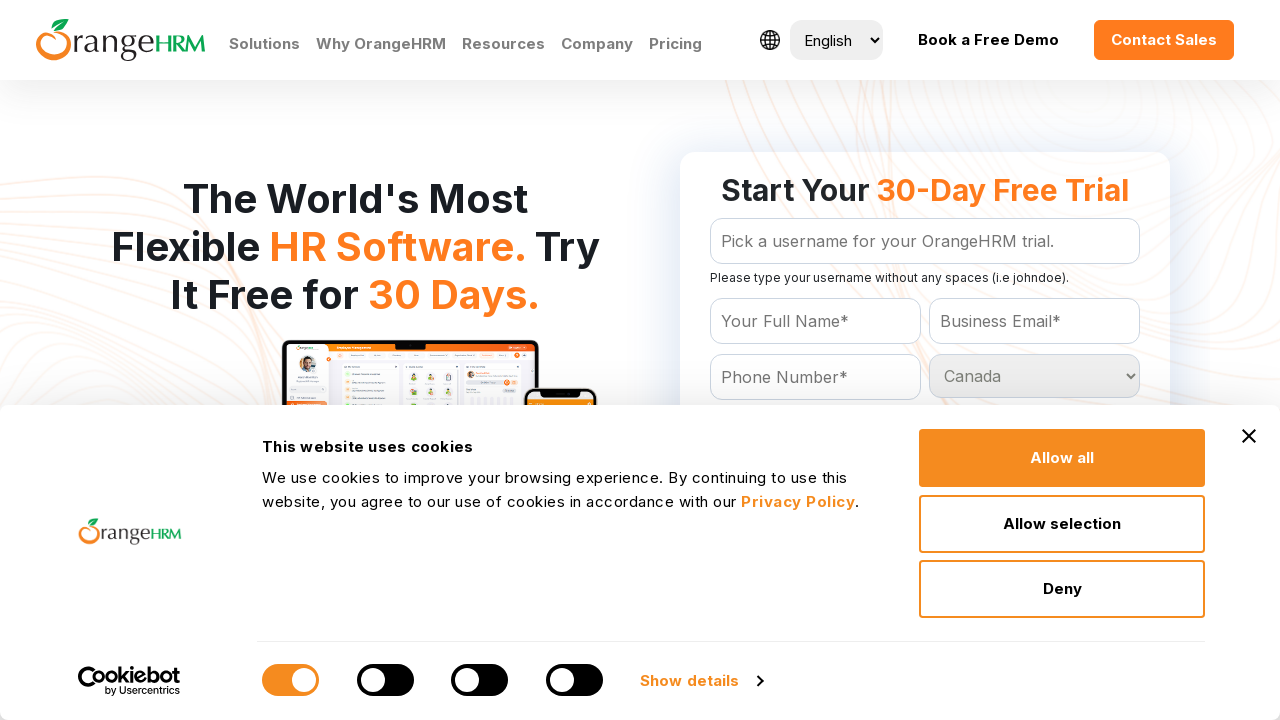

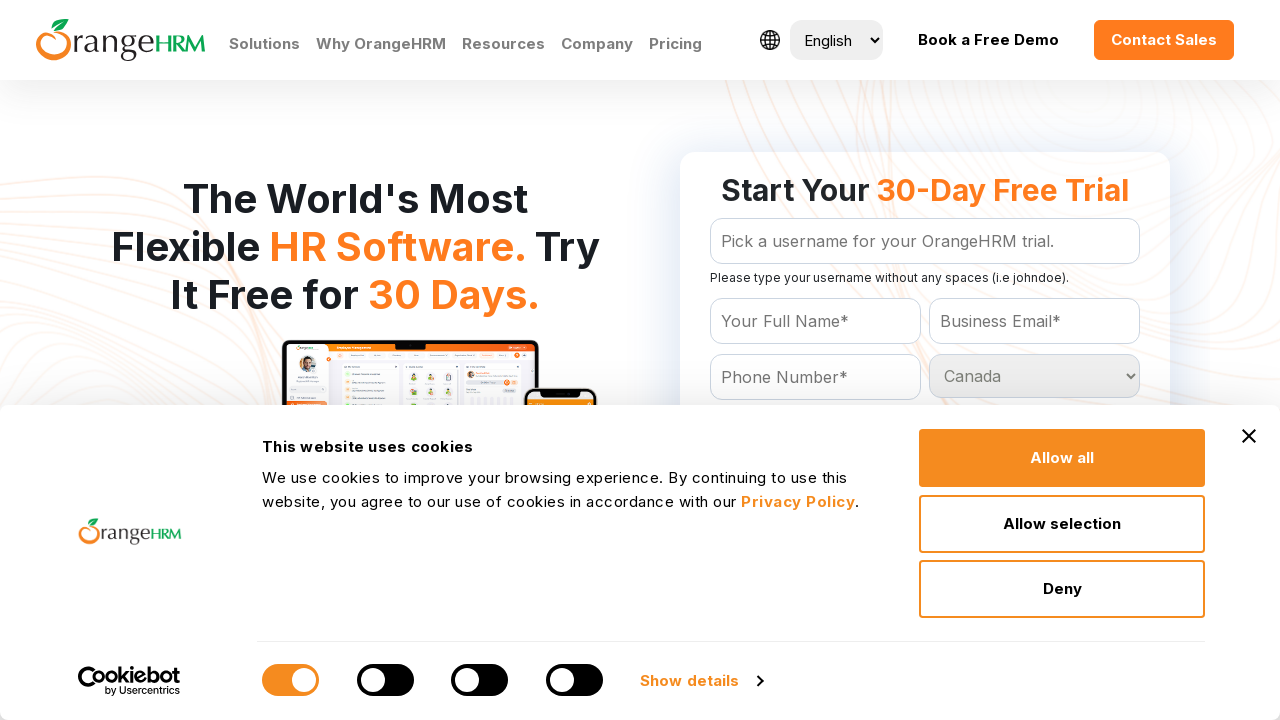